Tests the Large & Deep DOM link by clicking it and verifying the page loads correctly

Starting URL: https://the-internet.herokuapp.com/

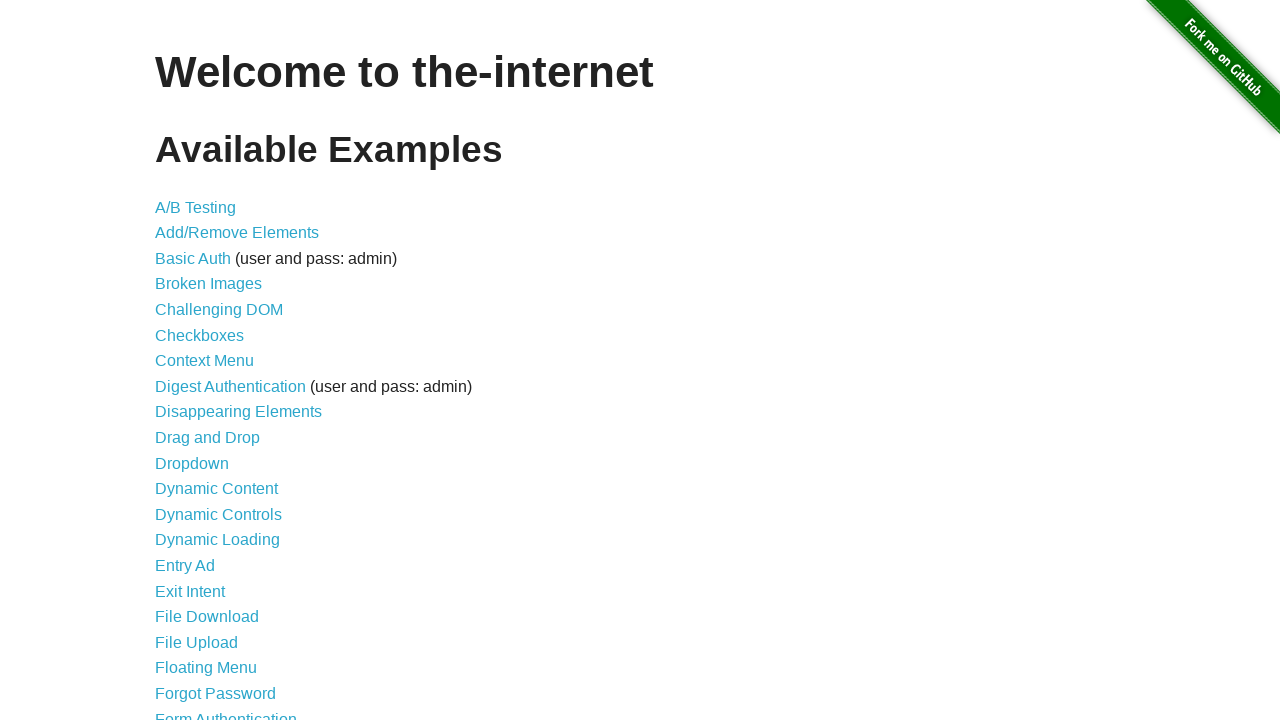

Clicked the Large & Deep DOM link at (225, 361) on a >> internal:has-text="Large & Deep DOM"i
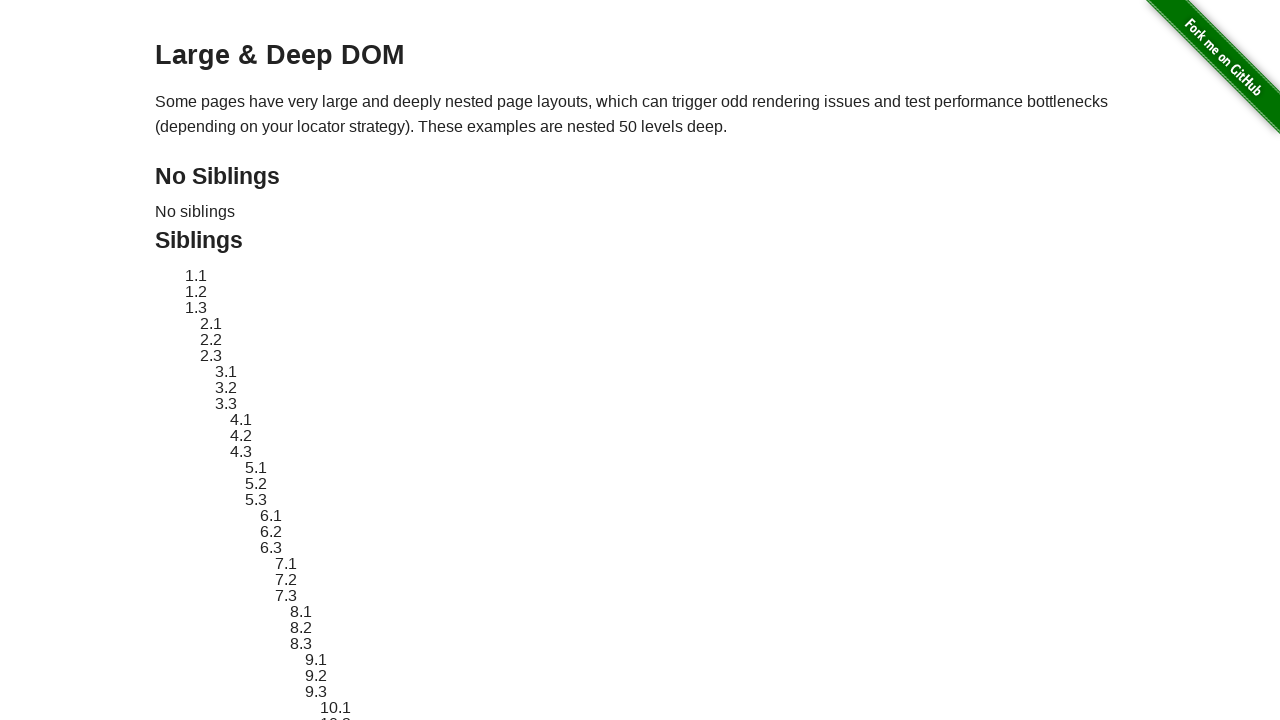

Page loaded successfully with networkidle state
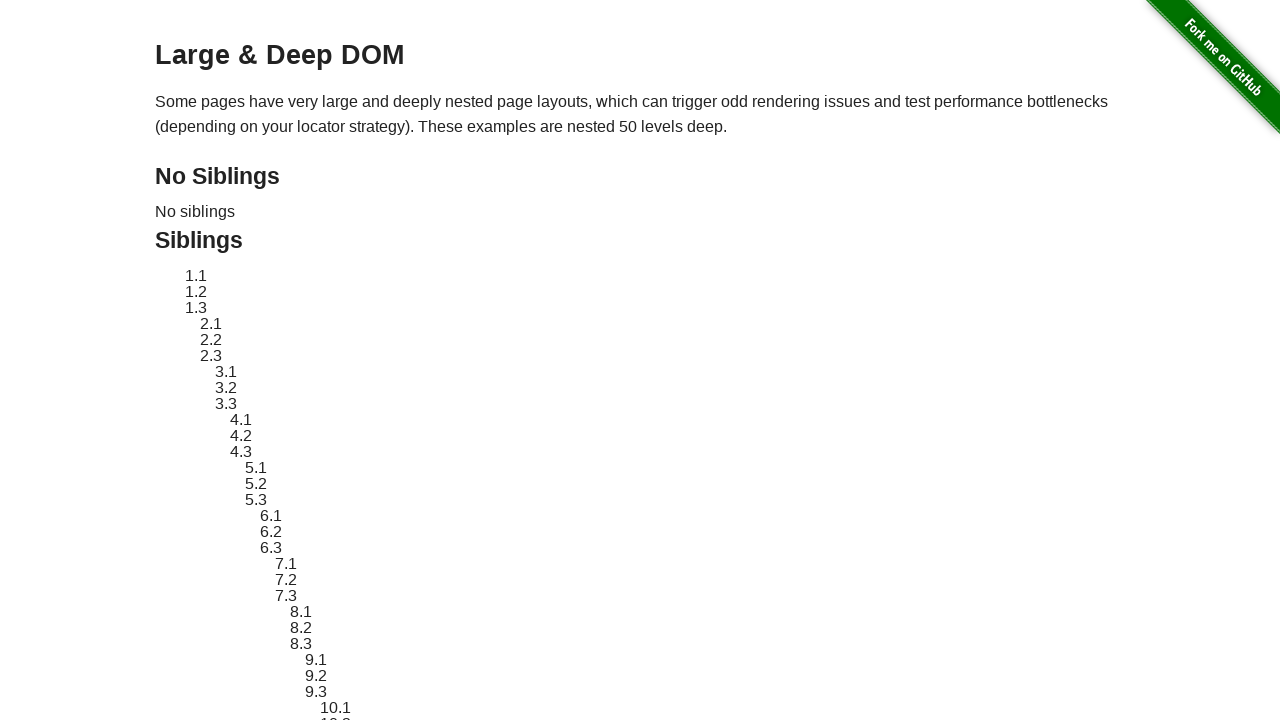

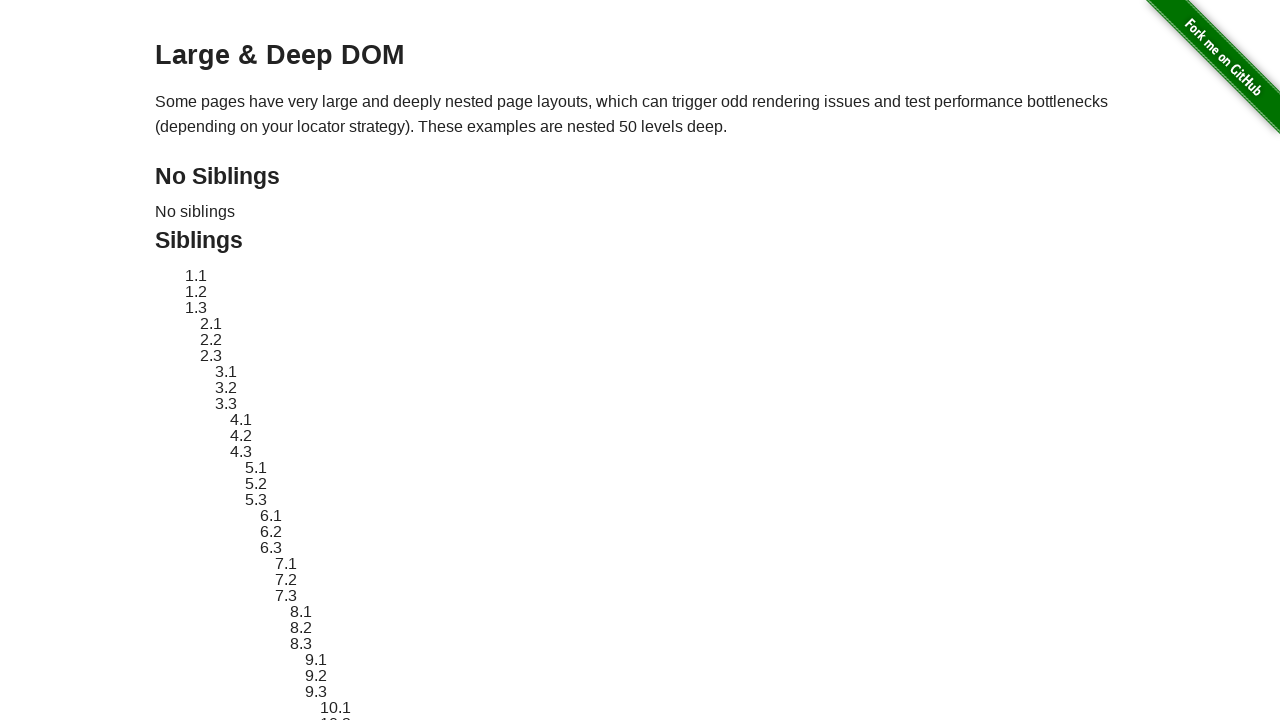